Tests the search functionality of a Progressive Web App book store by navigating through shadow DOM elements and entering a search query in the input field

Starting URL: https://books-pwakit.appspot.com

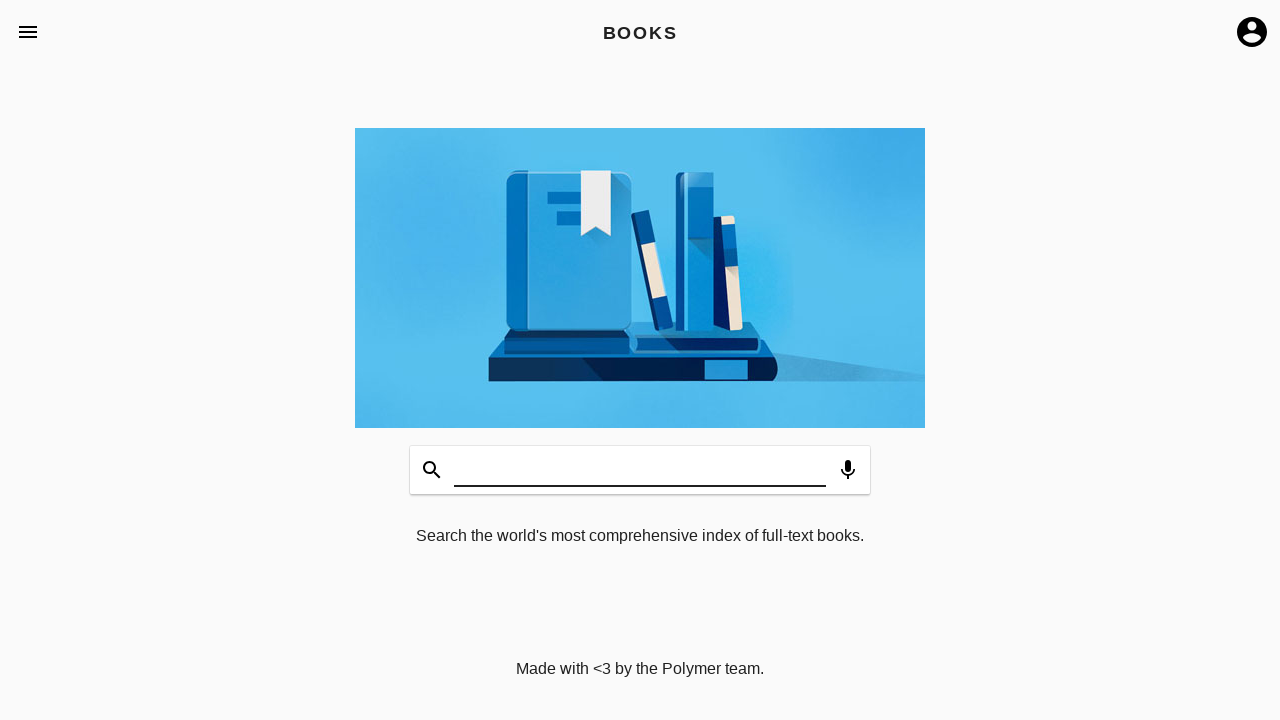

Waited for book-app element to be present
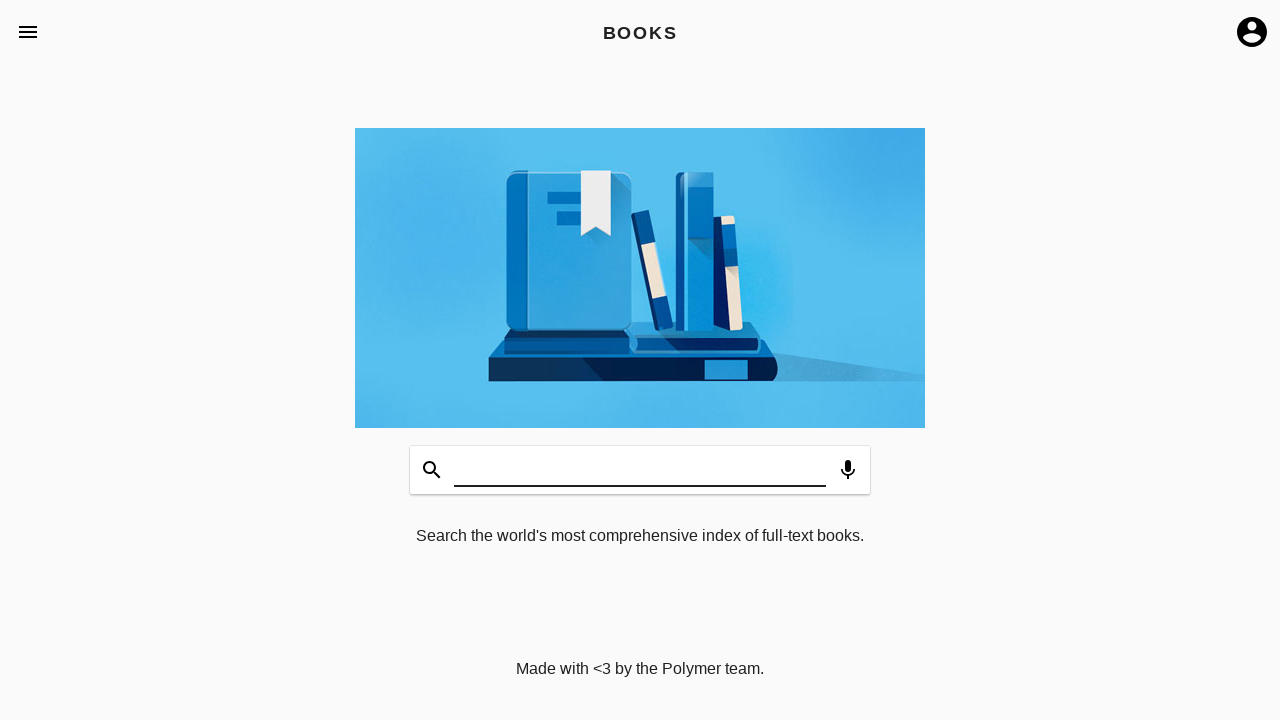

Entered 'SeleniumDriver' search query through shadow DOM elements on book-app >> app-header app-toolbar.toolbar-bottom book-input-decorator input#inp
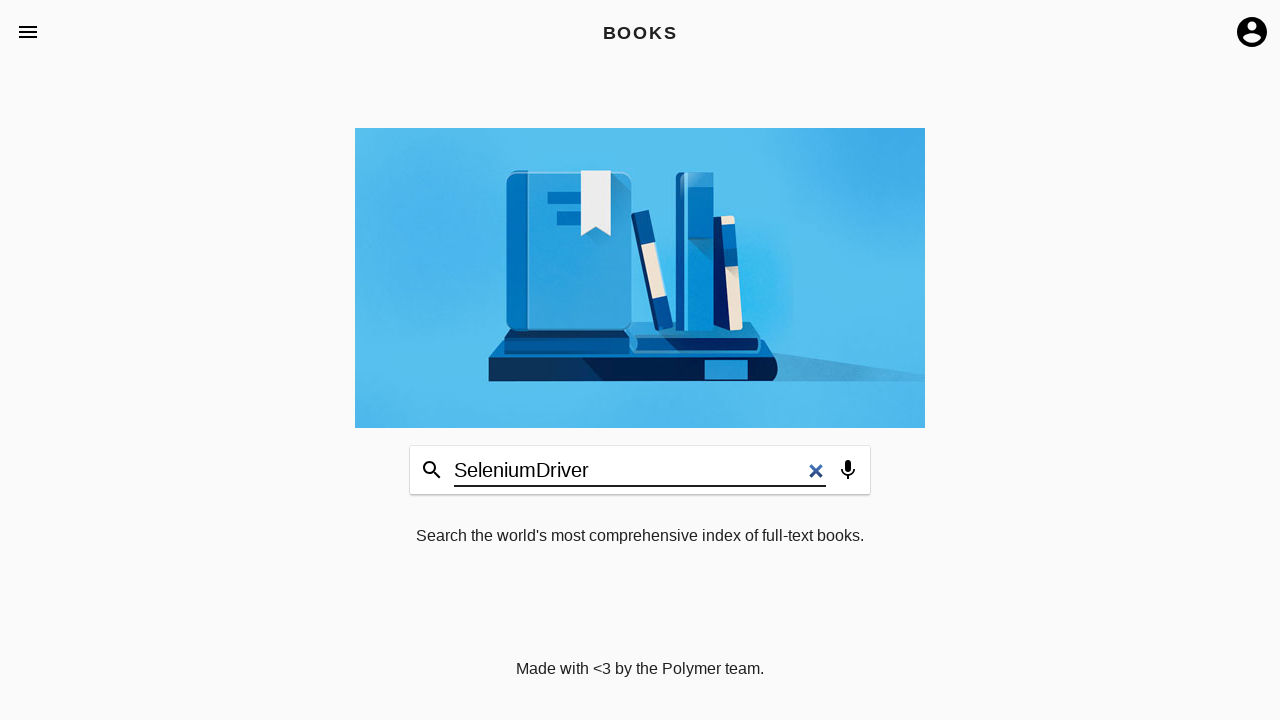

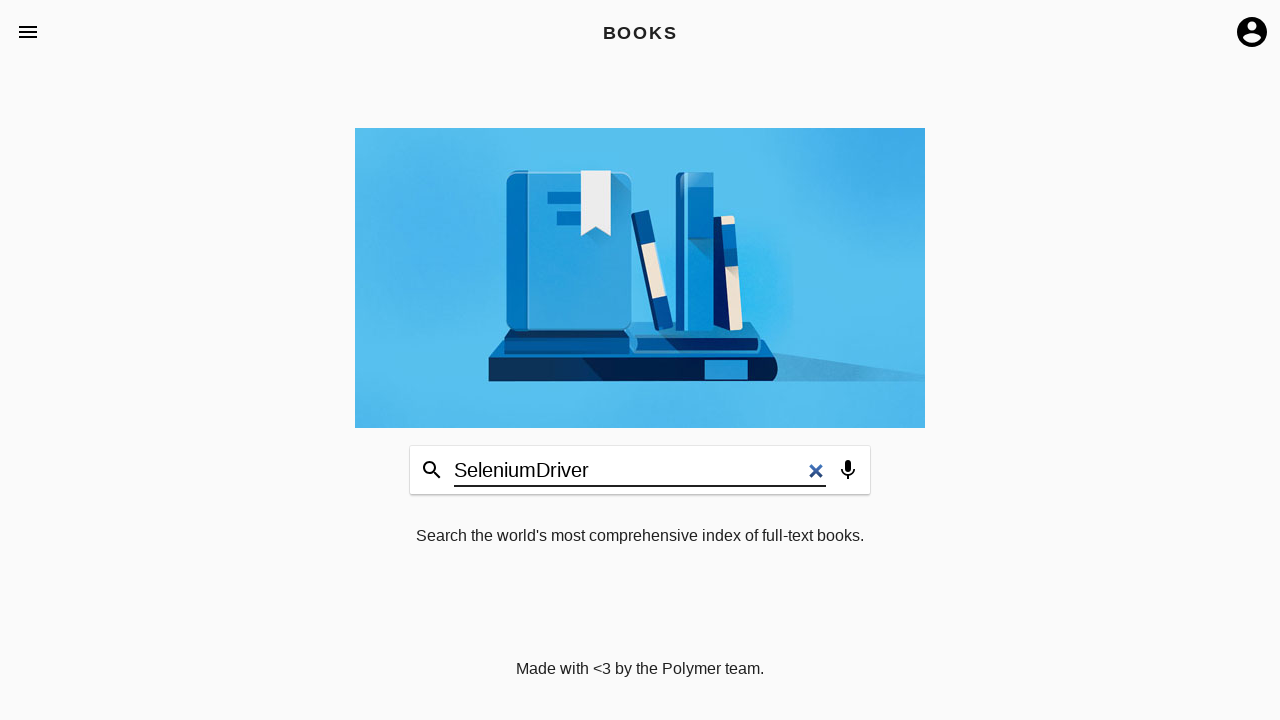